Tests keyboard shortcuts by opening the browser print dialog using Ctrl+P, then navigating with Tab and pressing Enter to interact with the dialog.

Starting URL: https://demoapps.qspiders.com/ui?scenario=1

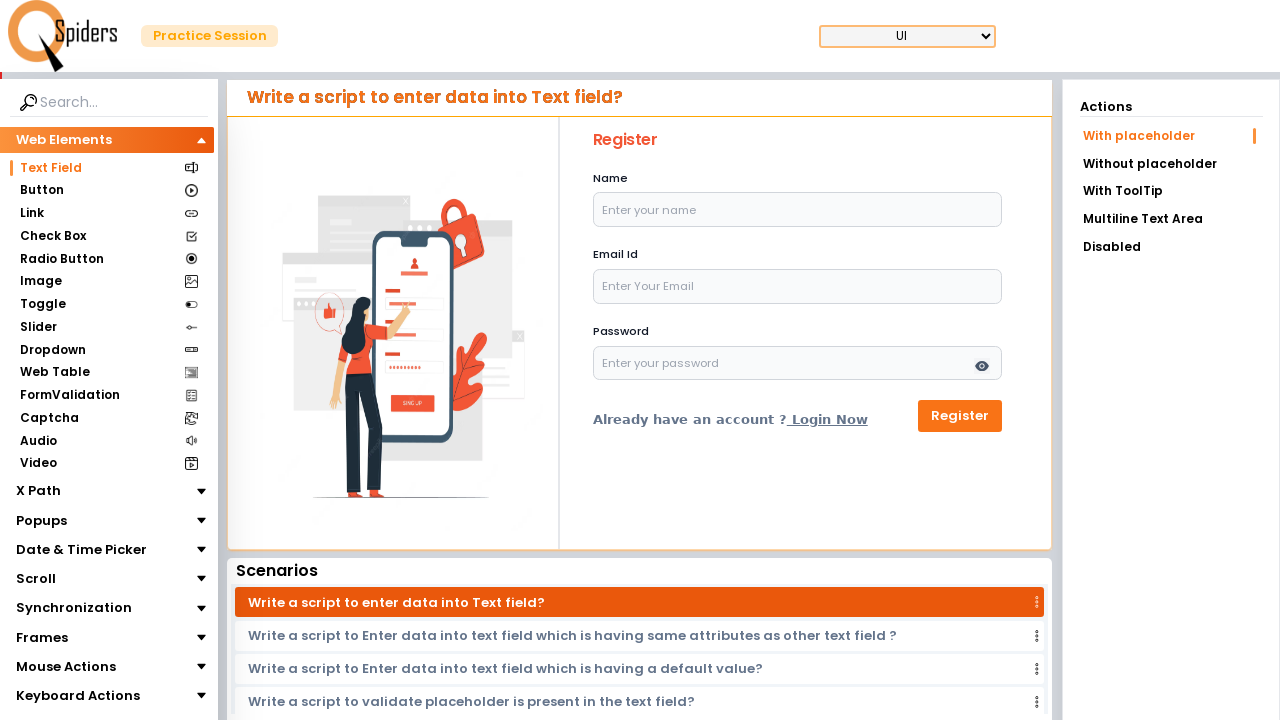

Waited for page to load (domcontentloaded)
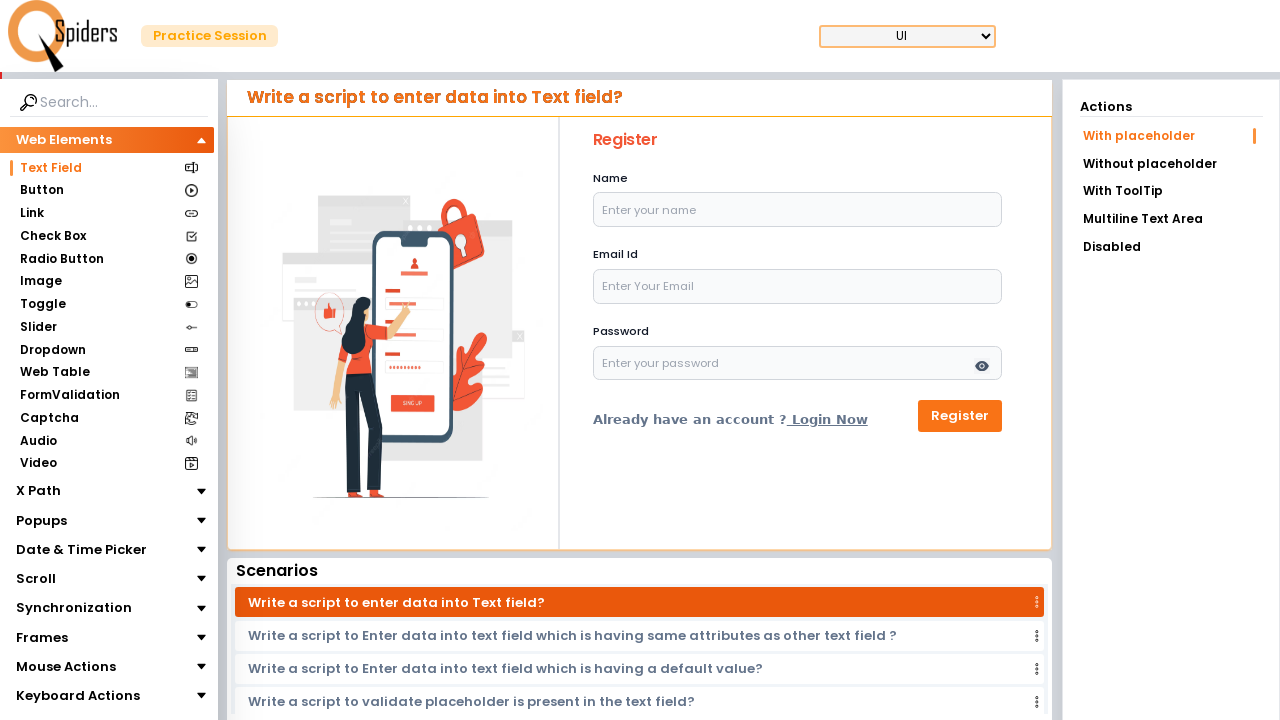

Pressed Ctrl+P to open browser print dialog
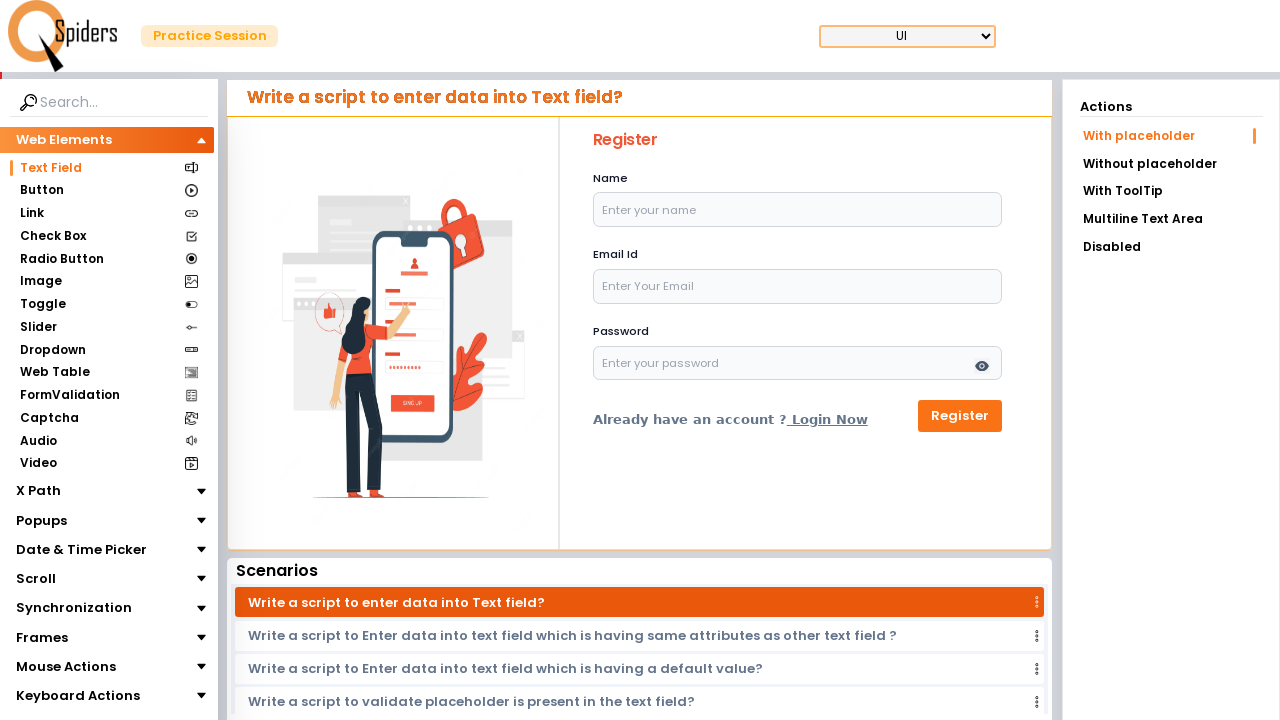

Waited 2000ms for print dialog to appear
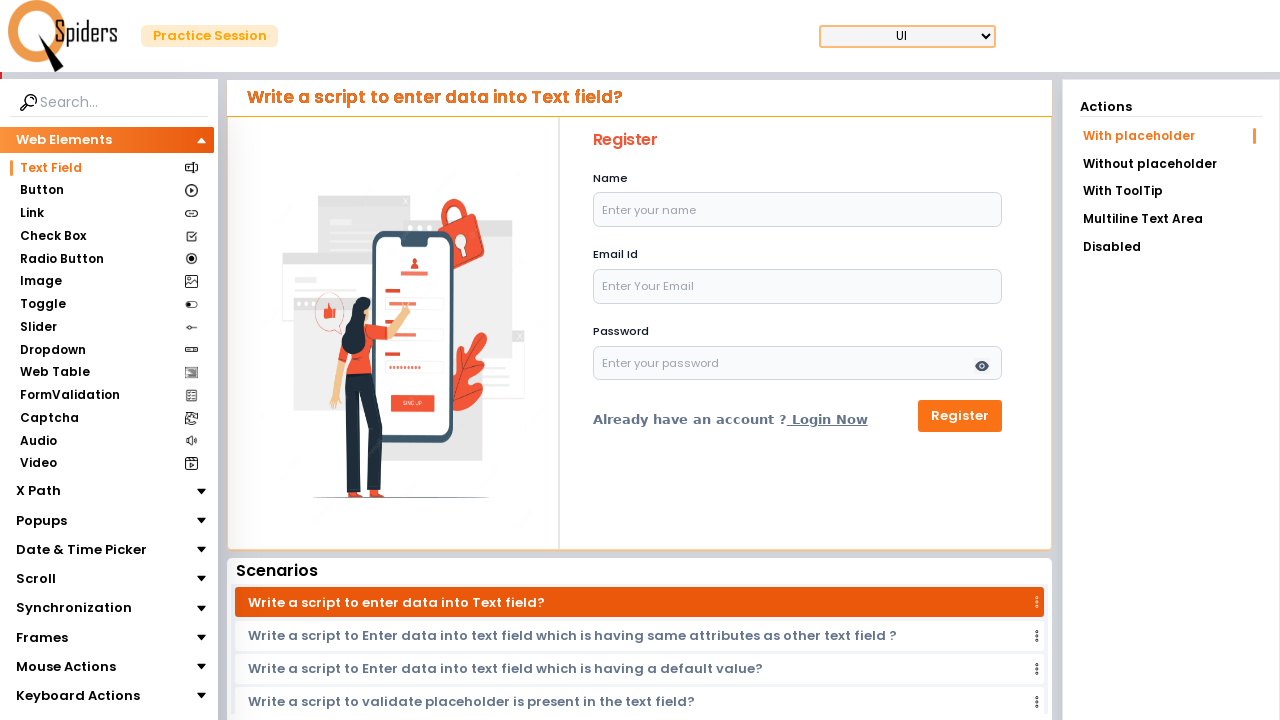

Pressed Tab to navigate within the print dialog
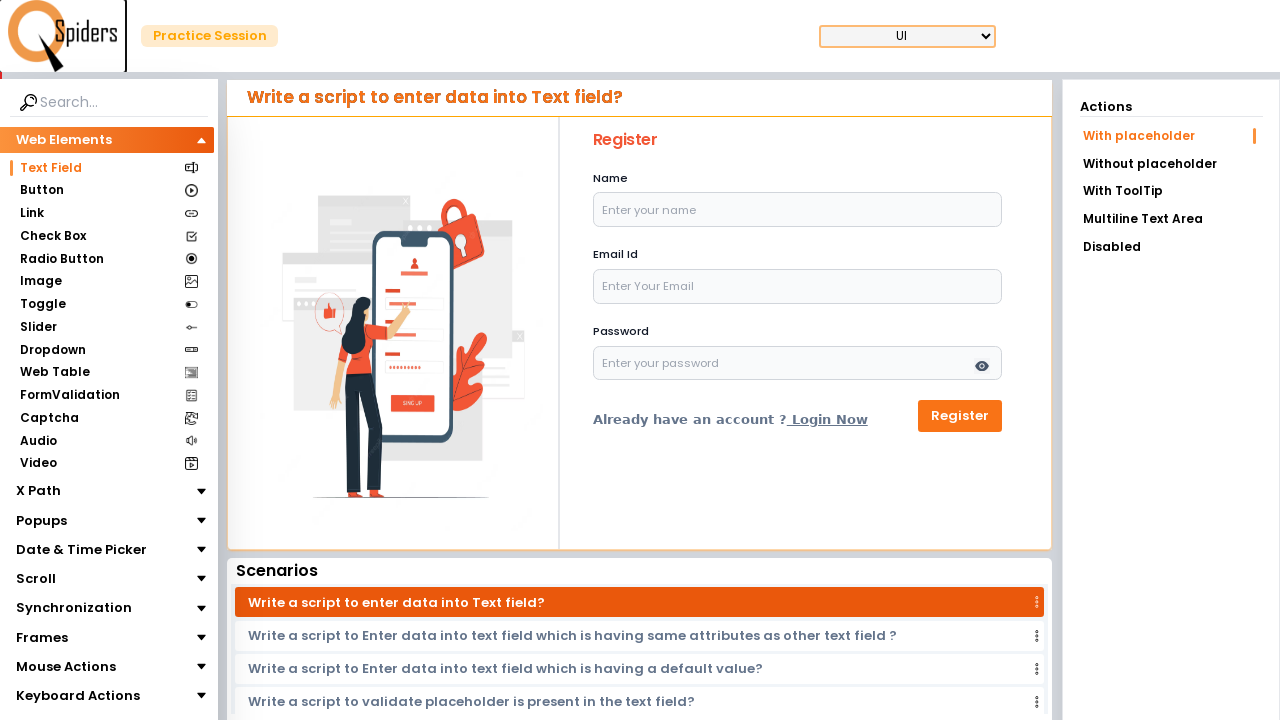

Waited 2000ms after Tab navigation
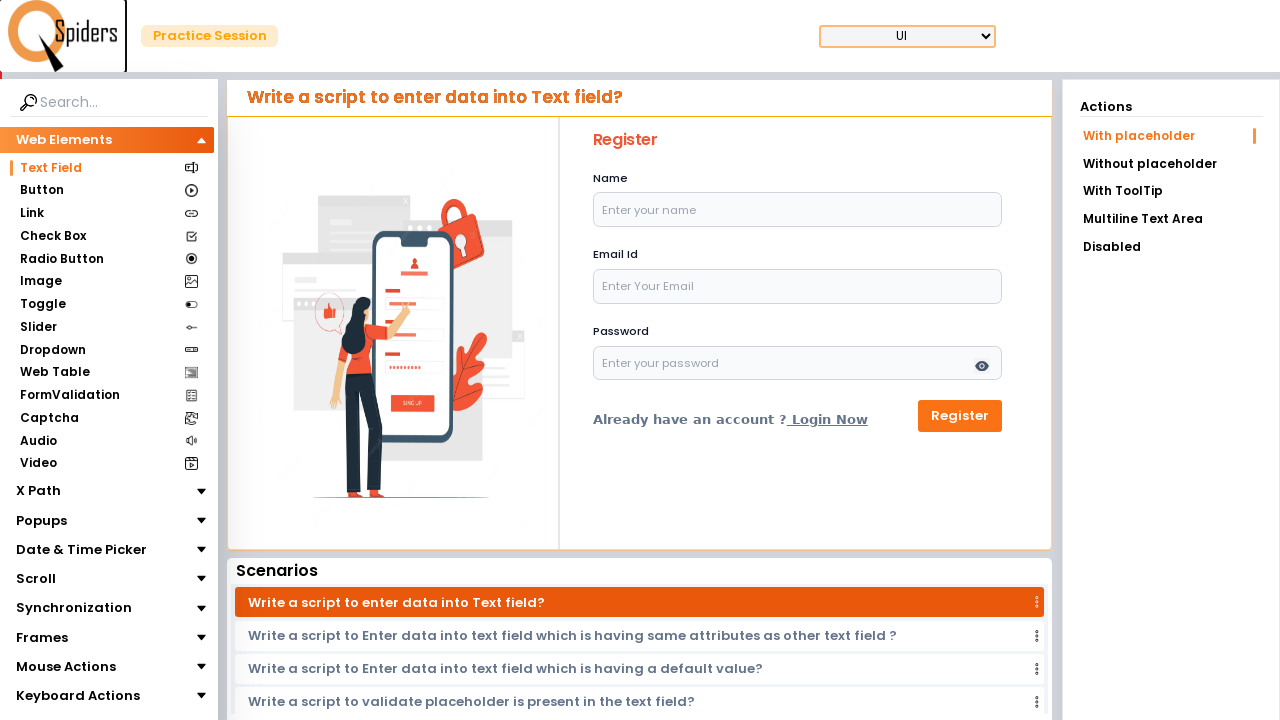

Pressed Enter to confirm/close the print dialog
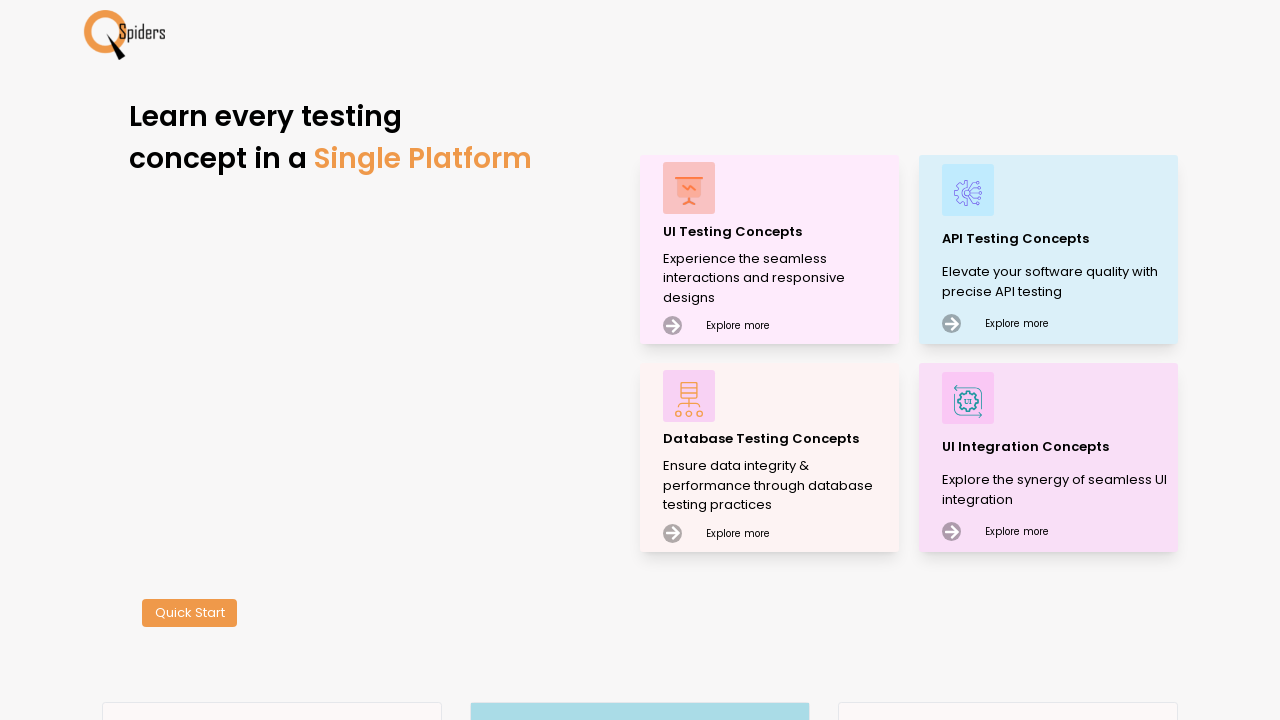

Waited 2000ms for dialog action to complete
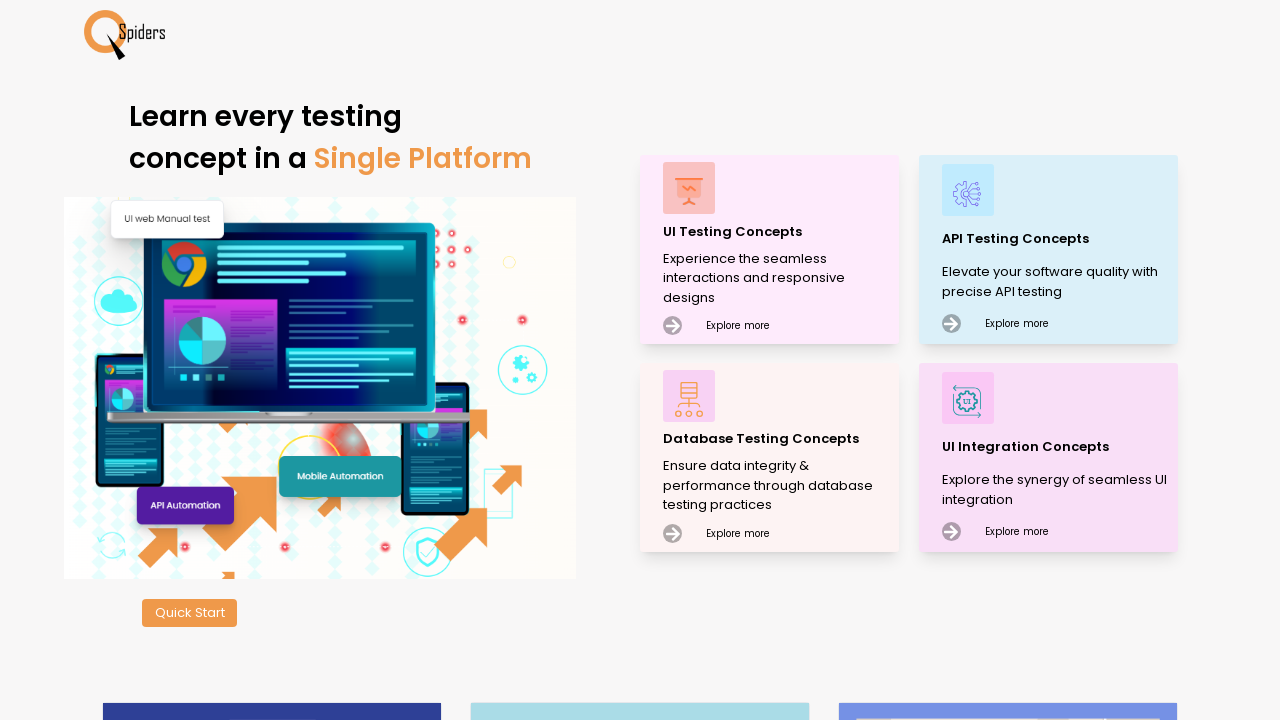

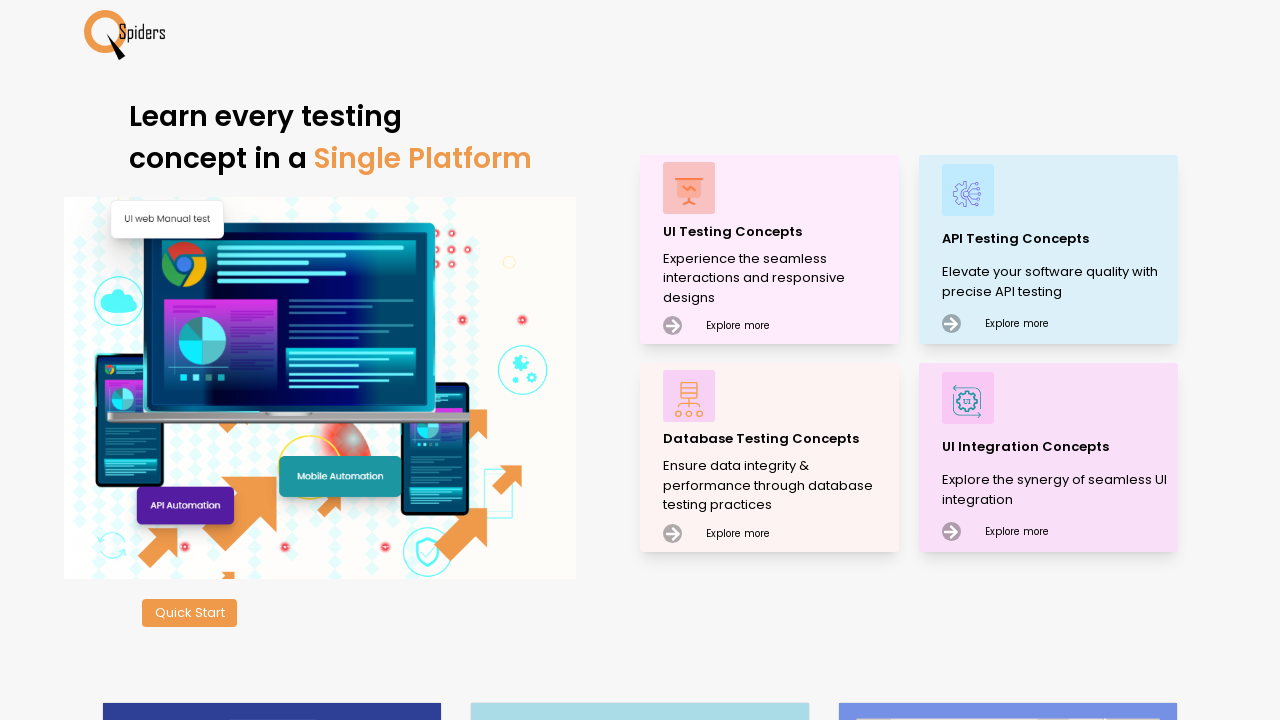